Tests Wikipedia search widget functionality on a test automation practice site by entering a search term and clicking the search button

Starting URL: https://testautomationpractice.blogspot.com/

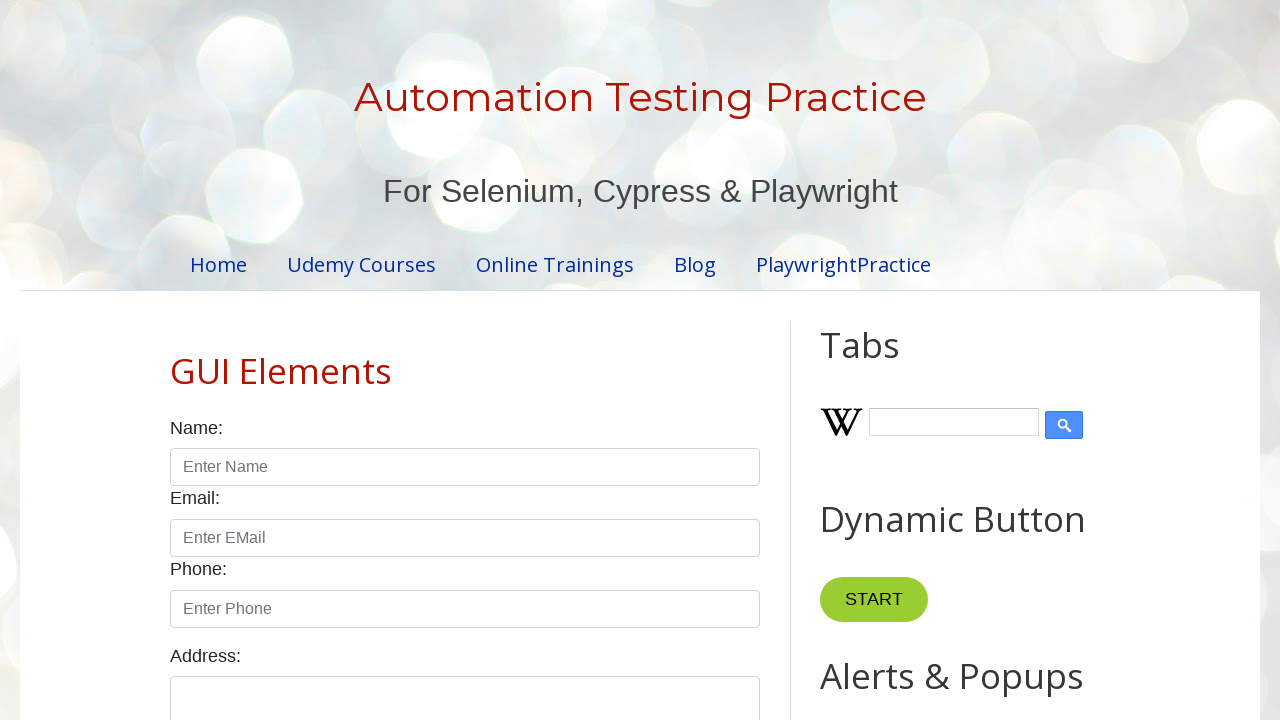

Filled Wikipedia search input with 'wikipedia' on #Wikipedia1_wikipedia-search-input
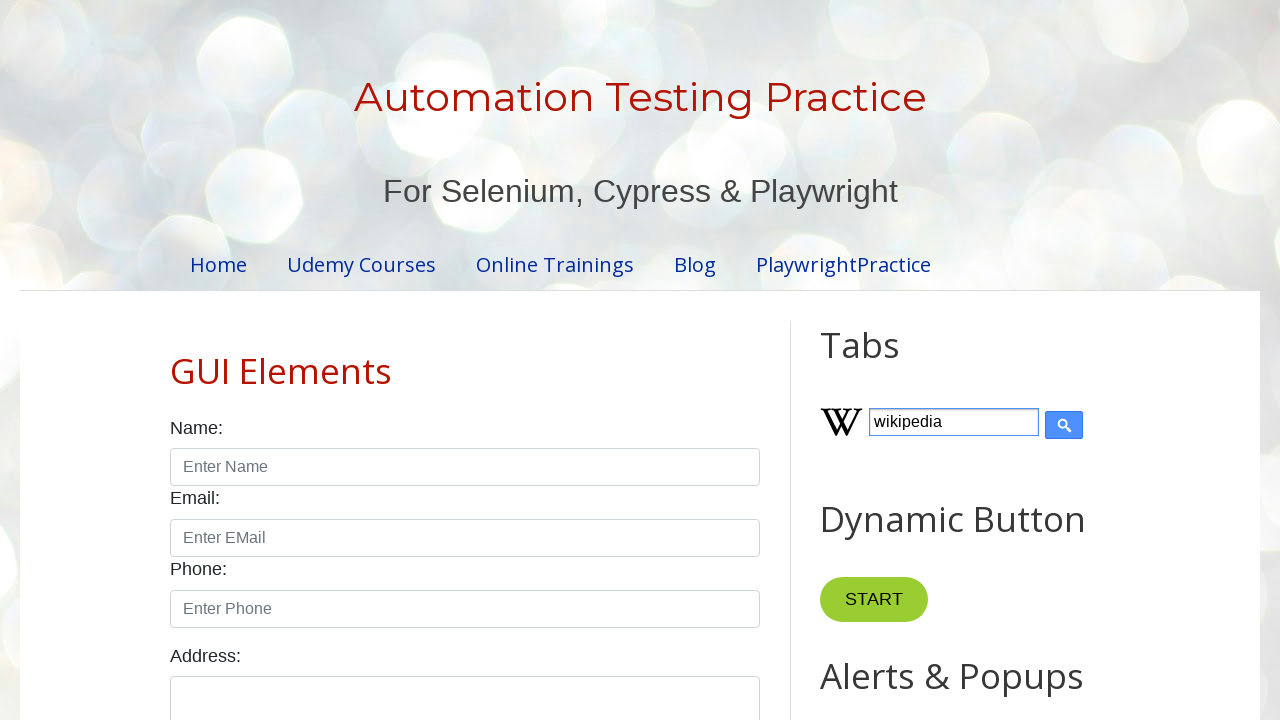

Clicked Wikipedia search button at (1064, 425) on .wikipedia-search-button
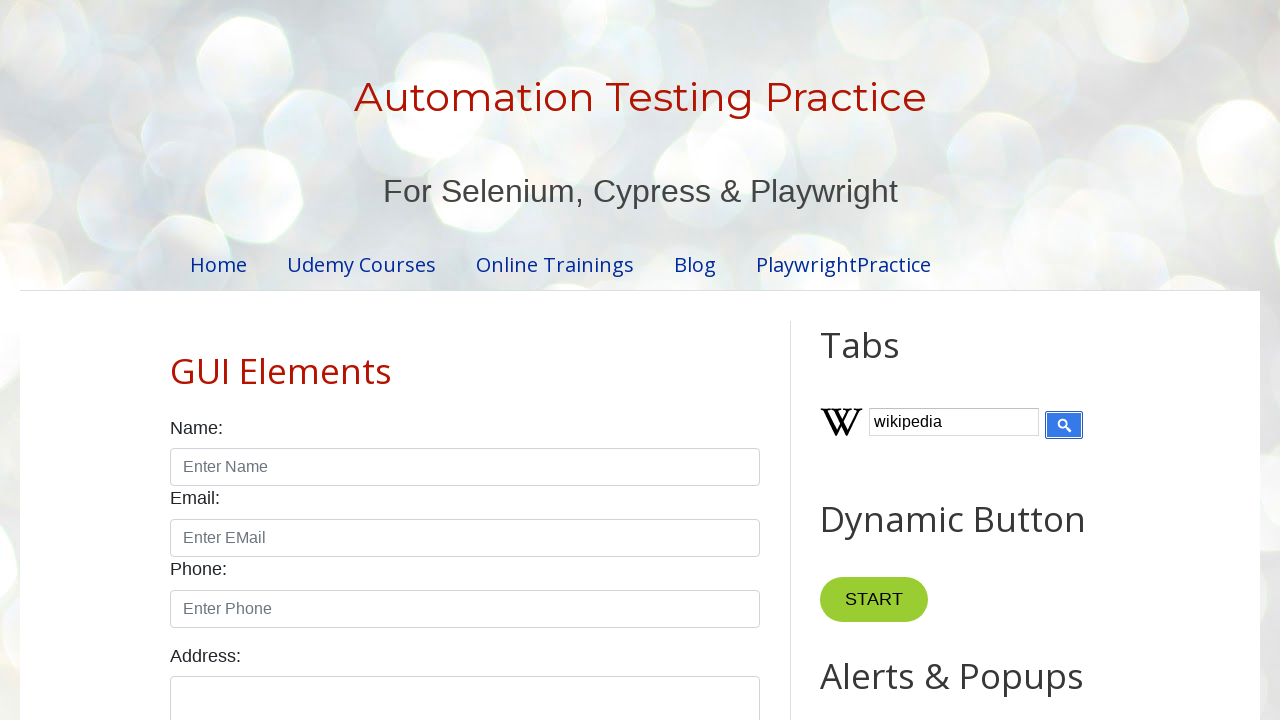

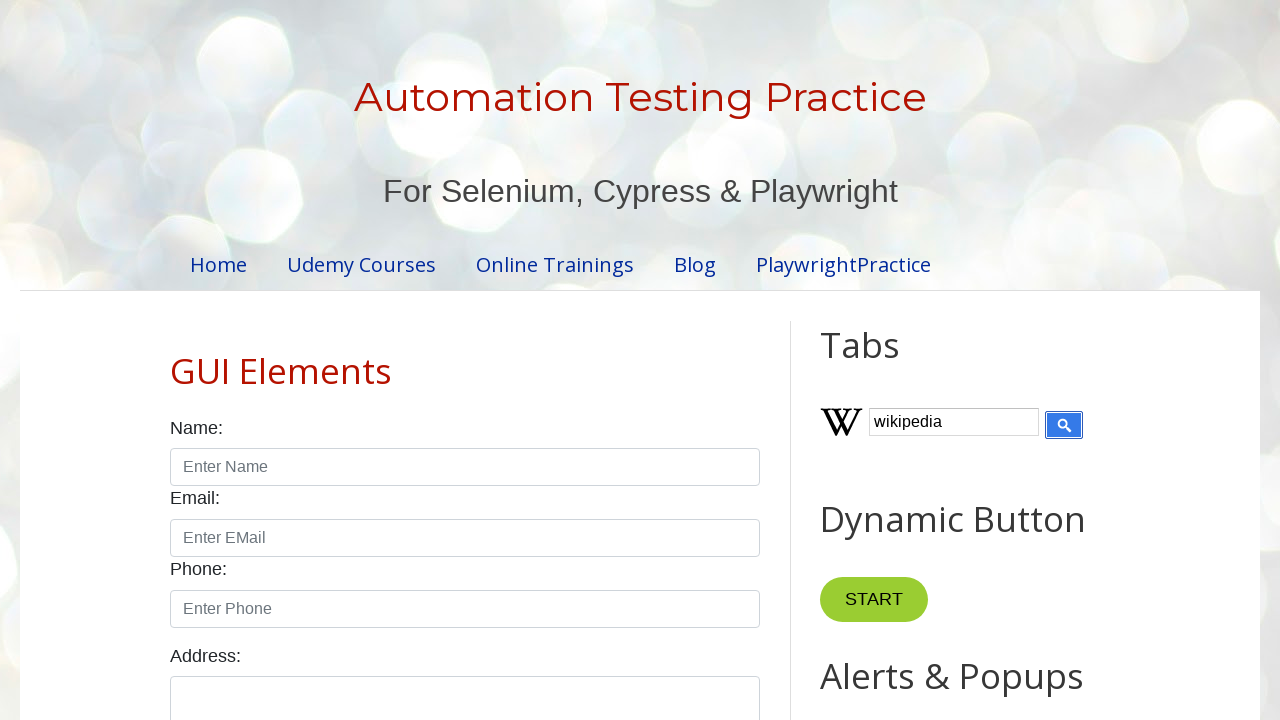